Tests drag-and-drop functionality on jQuery UI demo page by dragging a draggable element onto a droppable target within an iframe.

Starting URL: https://jqueryui.com/droppable/

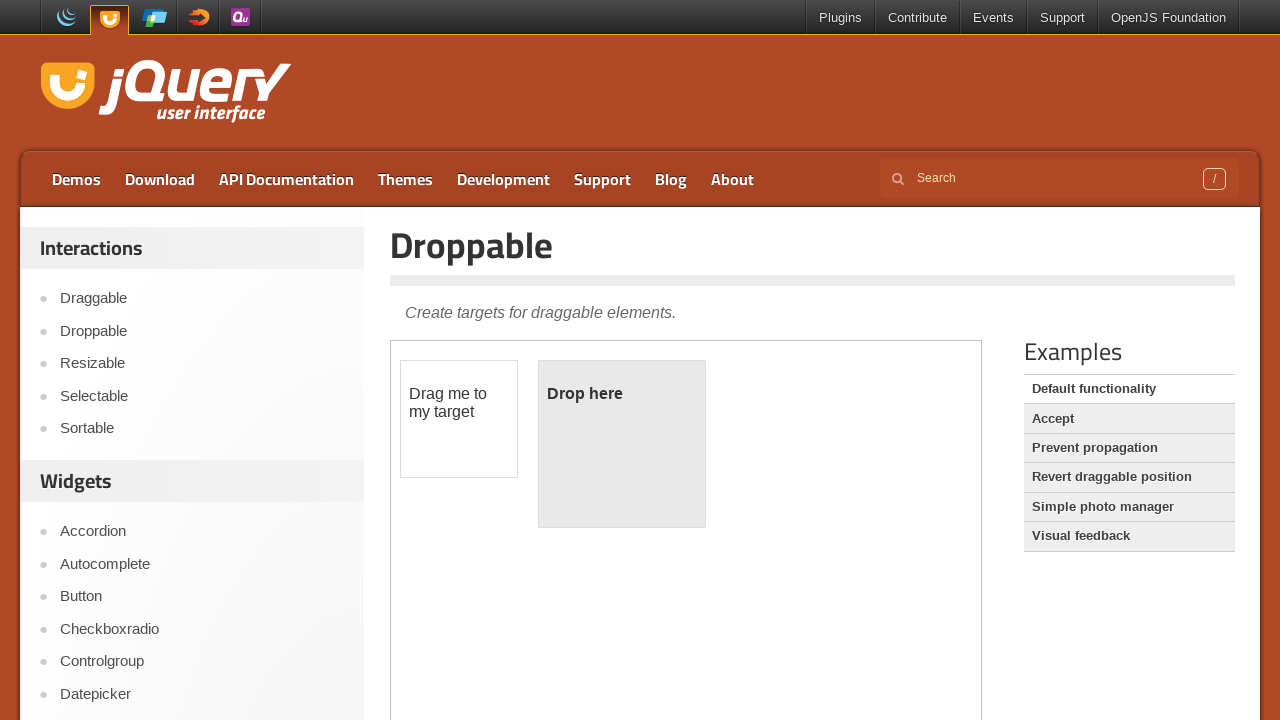

Located the demo iframe for drag-and-drop functionality
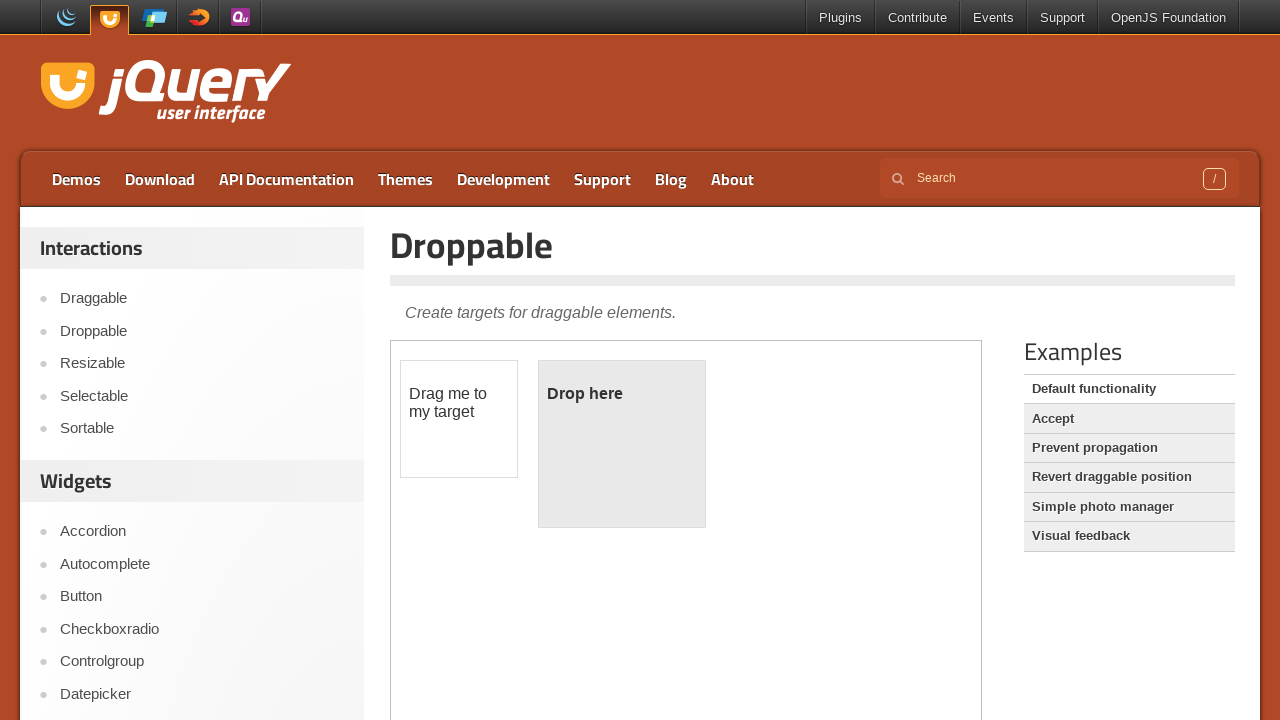

Located the draggable element within iframe
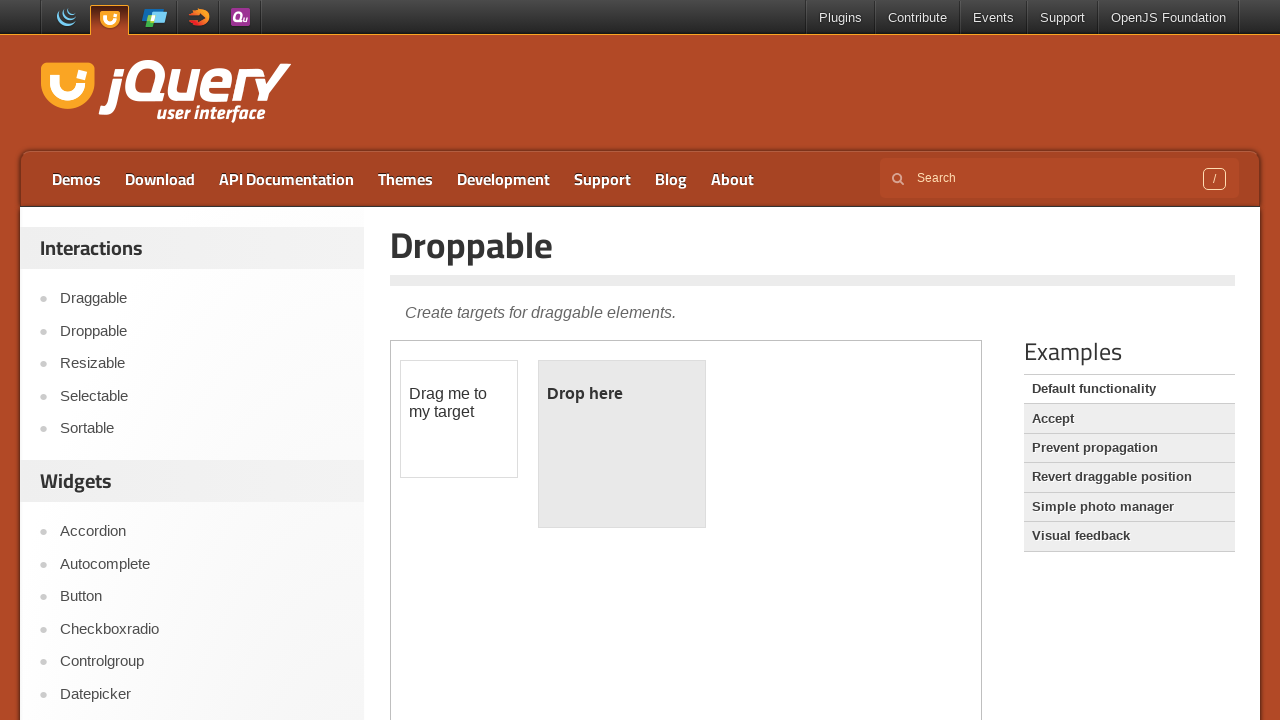

Located the droppable target element within iframe
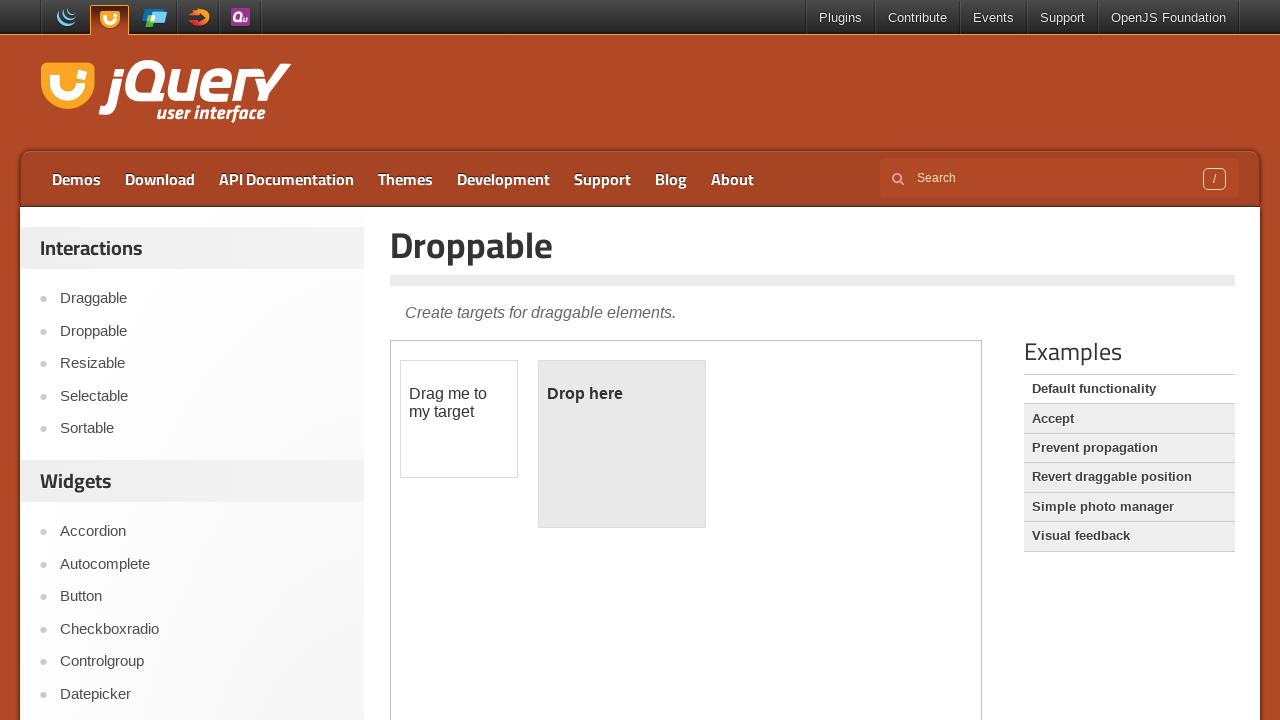

Dragged the draggable element onto the droppable target at (622, 444)
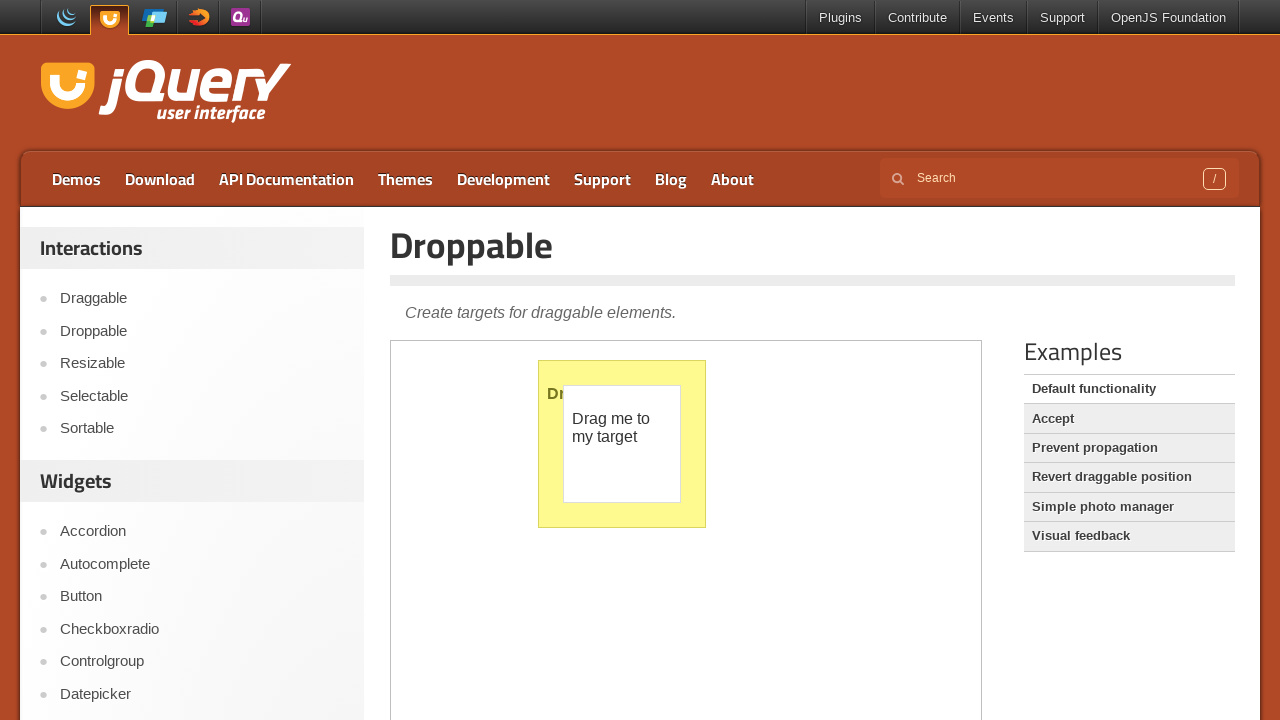

Verified the drop was successful - droppable element now displays 'Dropped!' text
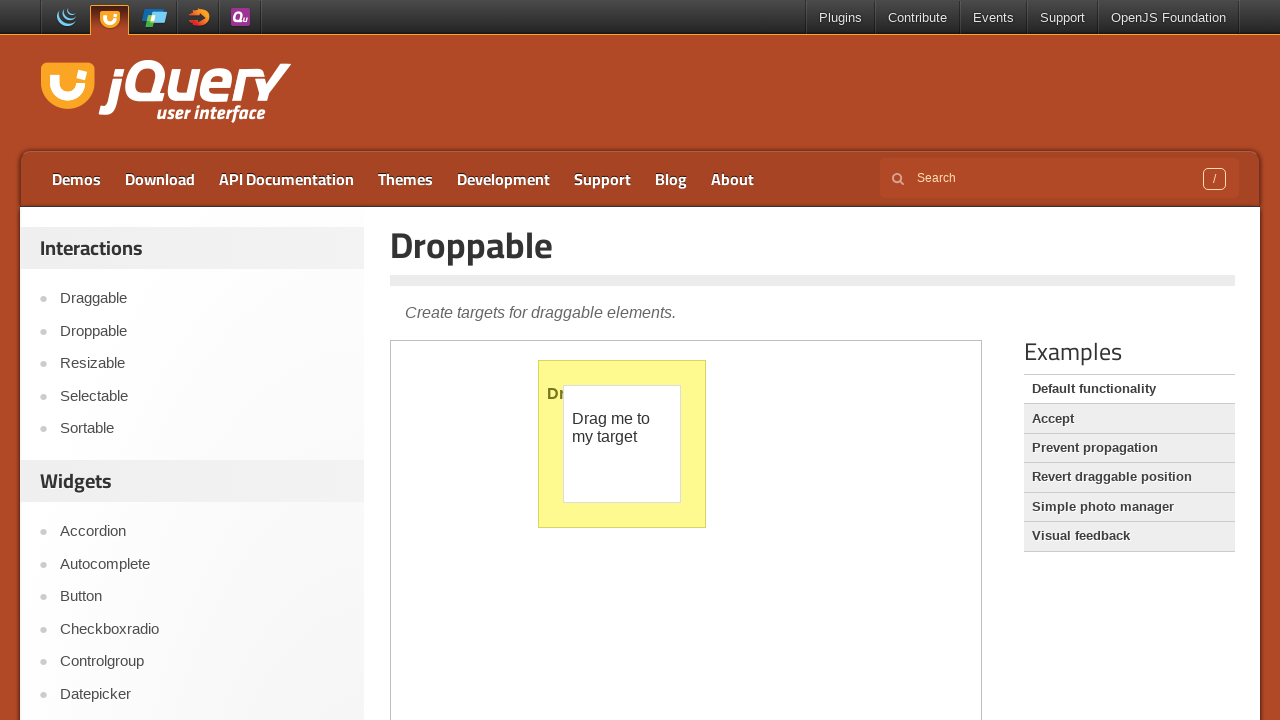

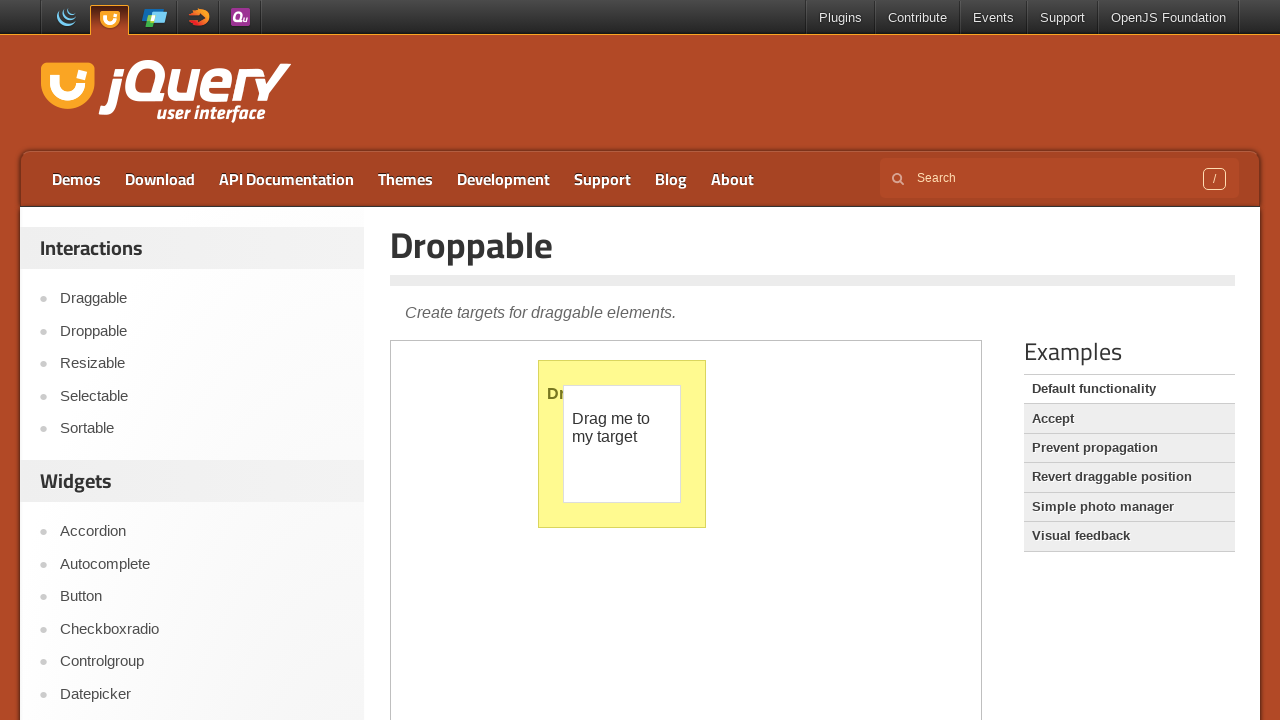